Tests browser window manipulation by maximizing the window, retrieving window dimensions, and resizing the window to specific dimensions on Myntra's homepage.

Starting URL: https://www.myntra.com/

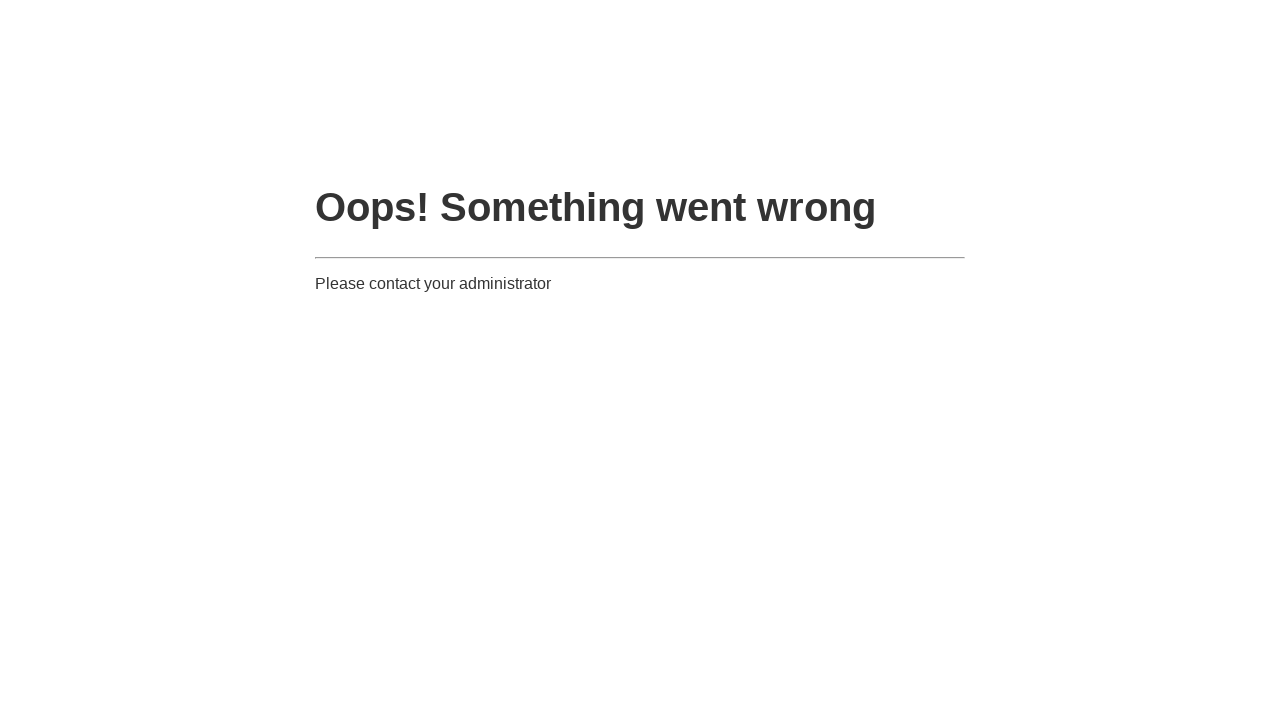

Set viewport size to 1920x1080 (maximized)
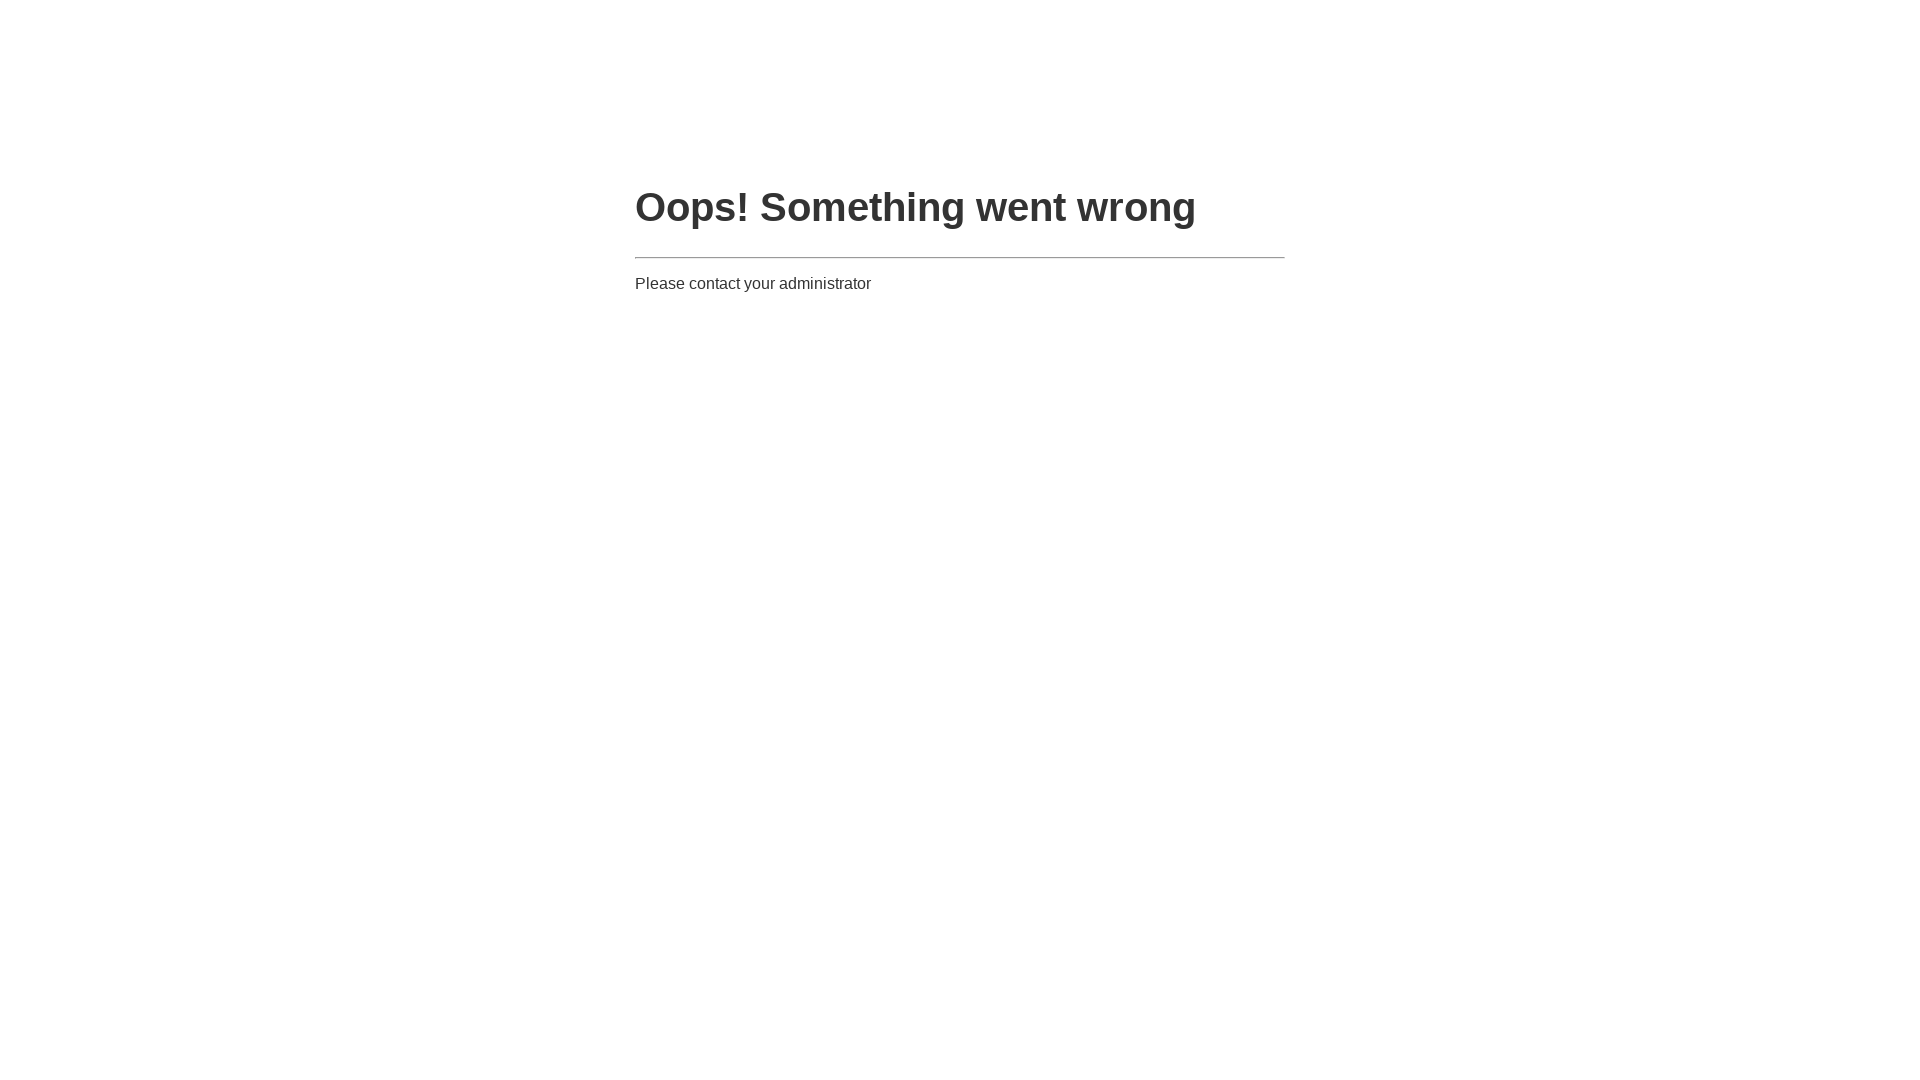

Retrieved current URL: https://www.myntra.com/
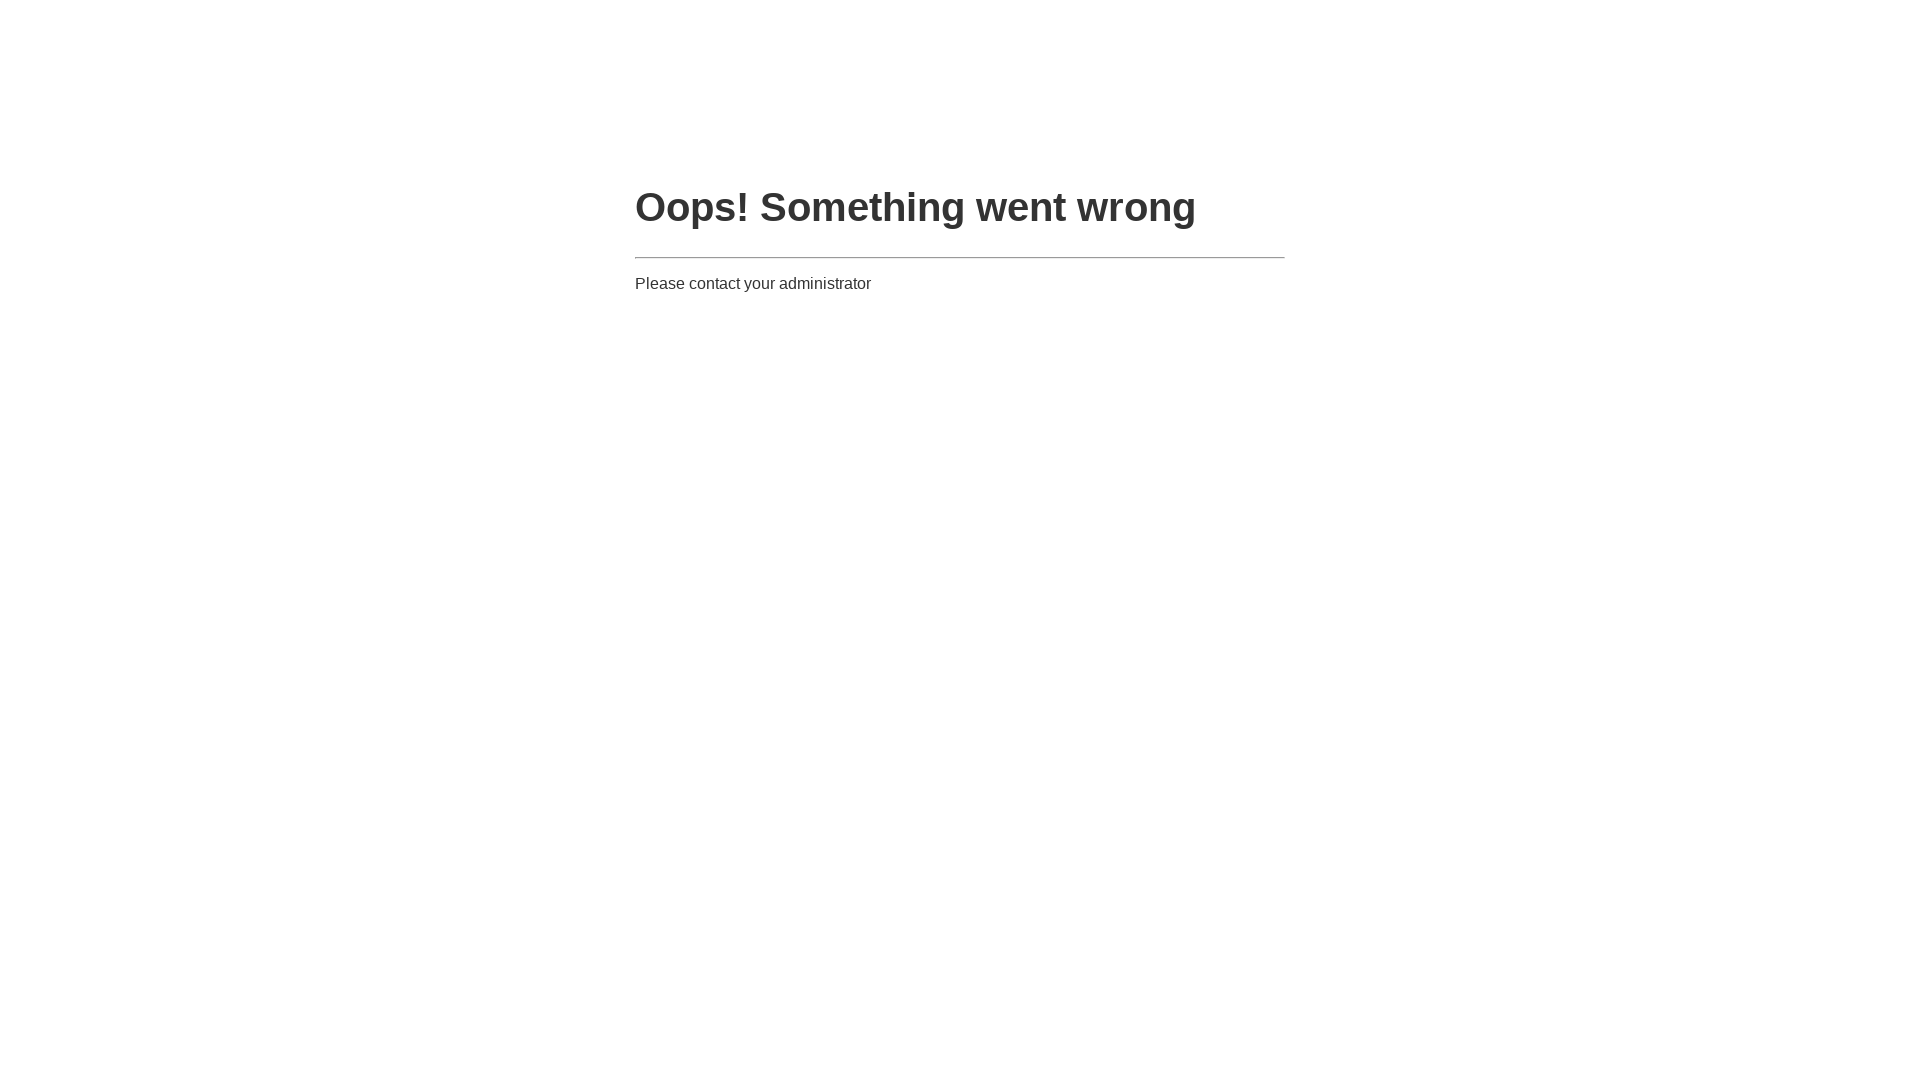

Retrieved viewport size: 1920x1080
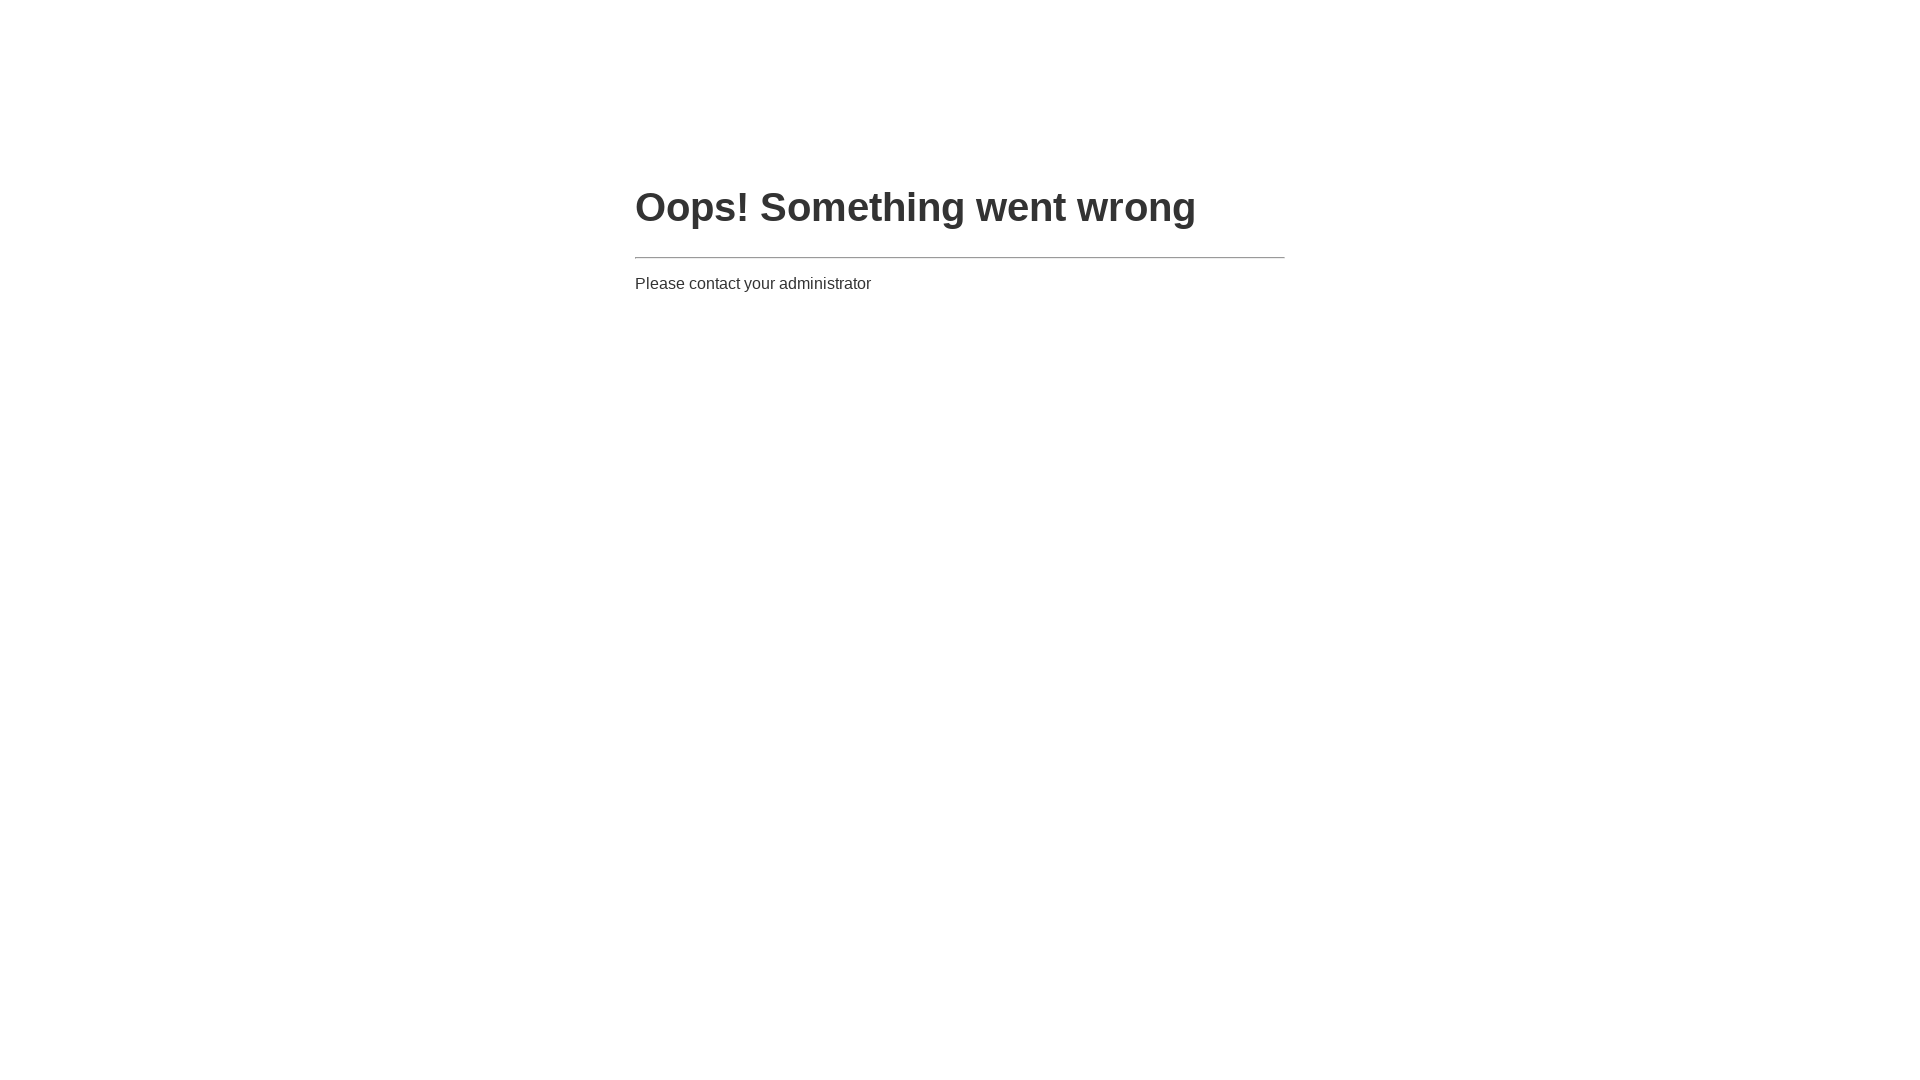

Resized viewport to 750x900
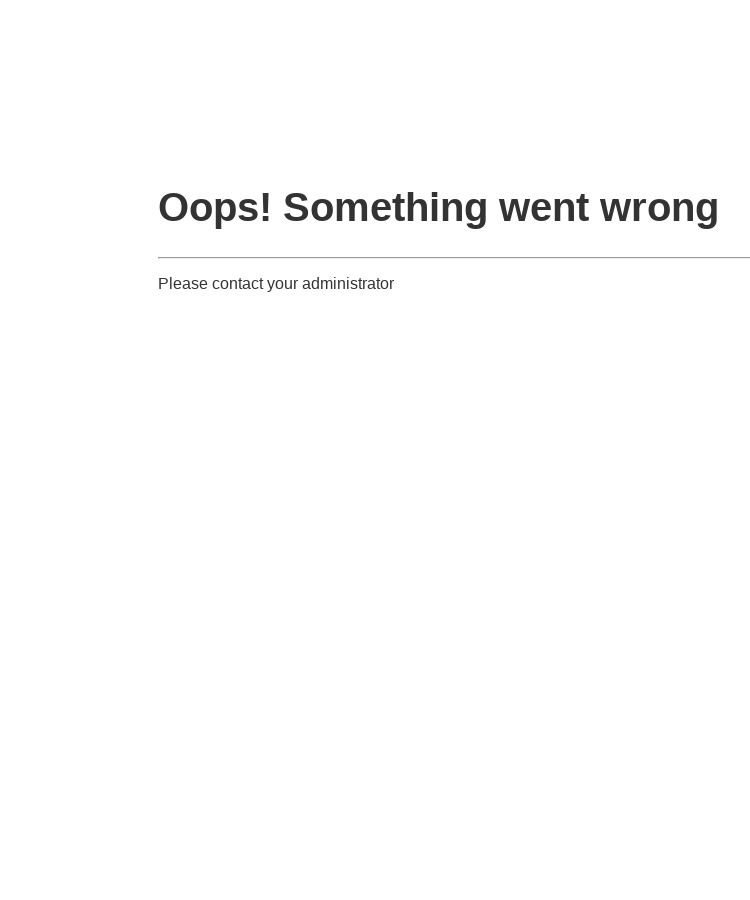

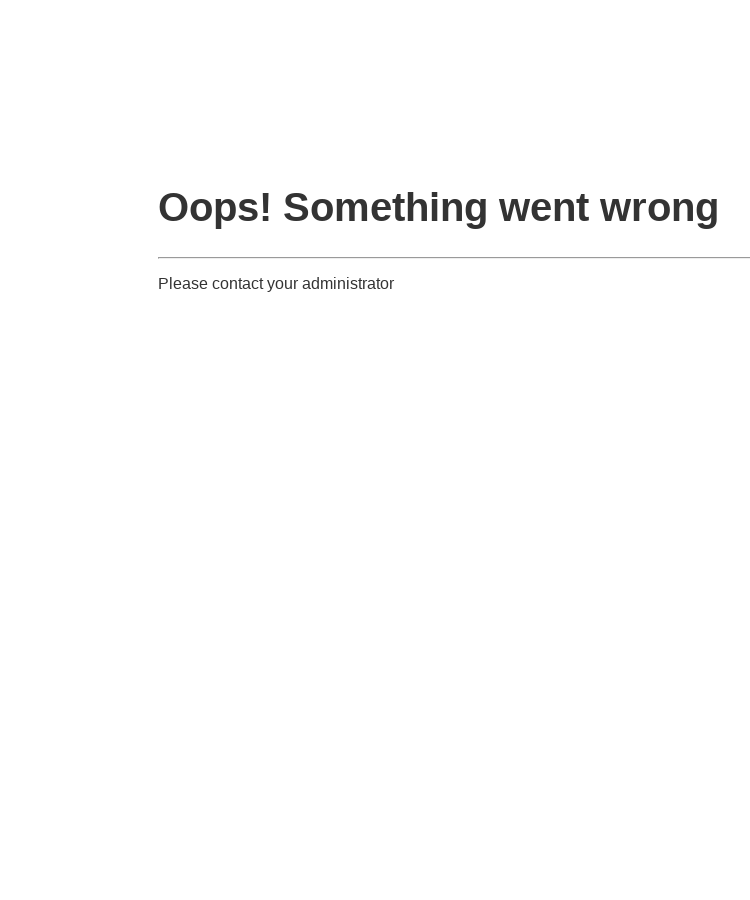